Tests navigating to Custom App section from Verticals dropdown

Starting URL: https://www.tranktechnologies.com/

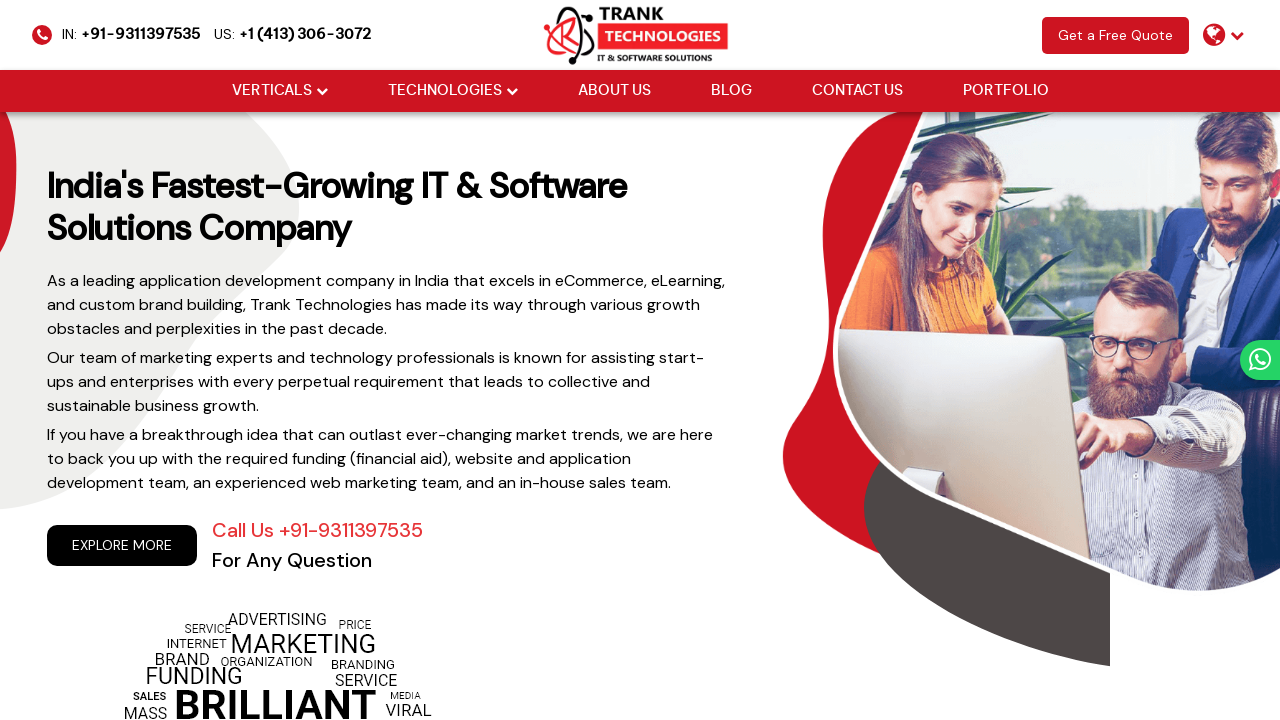

Clicked Verticals dropdown at (280, 91) on (//li[@class='drop_down'])[1]
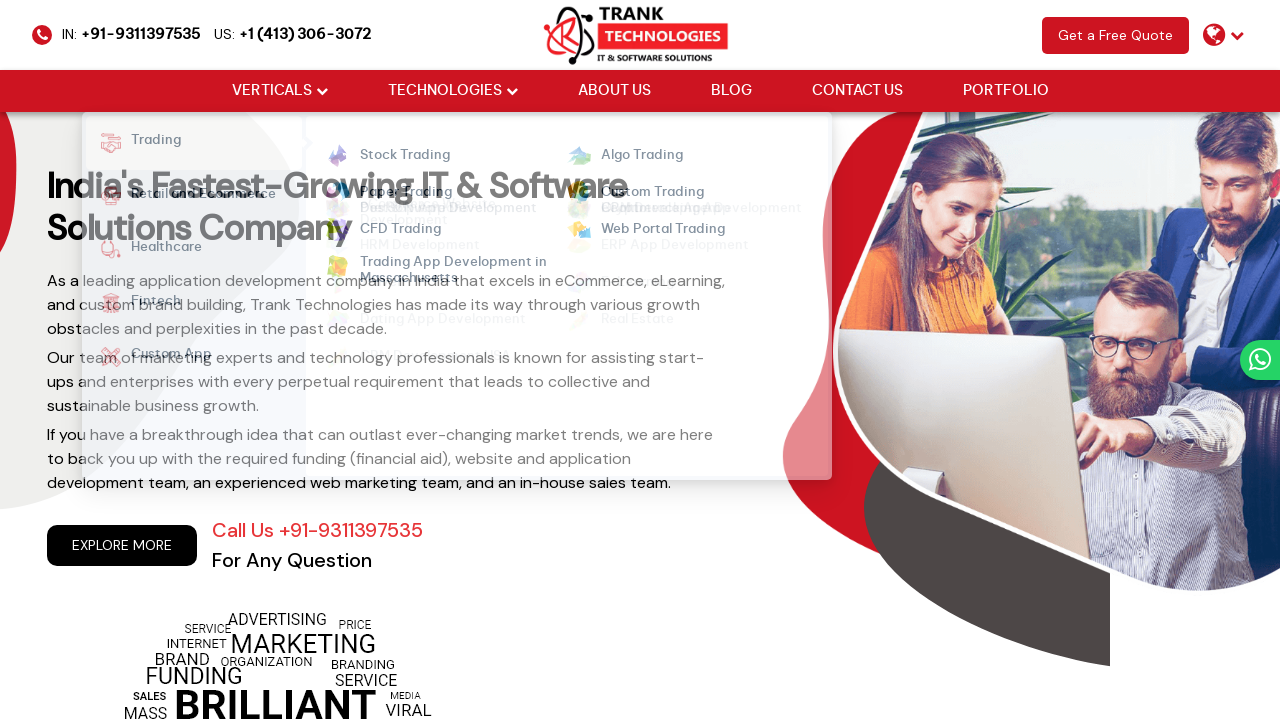

Clicked Custom App option from Verticals dropdown at (161, 357) on xpath=//strong[normalize-space()='Custom App']
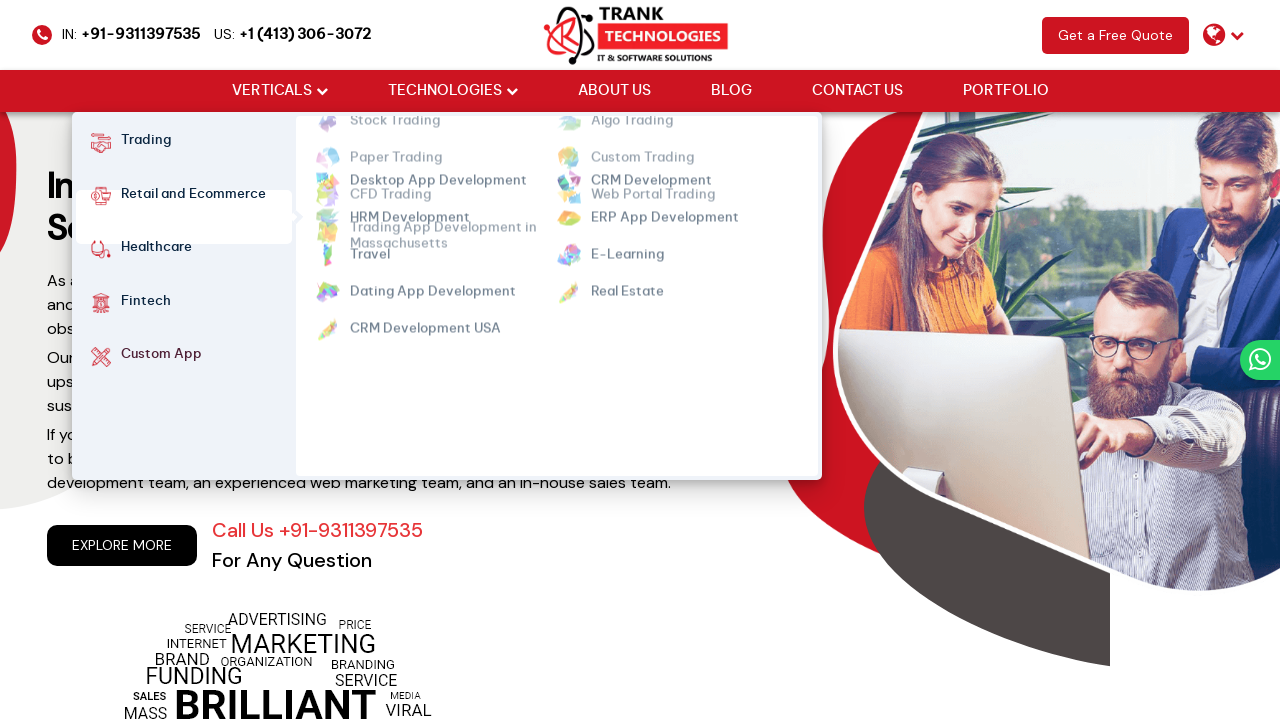

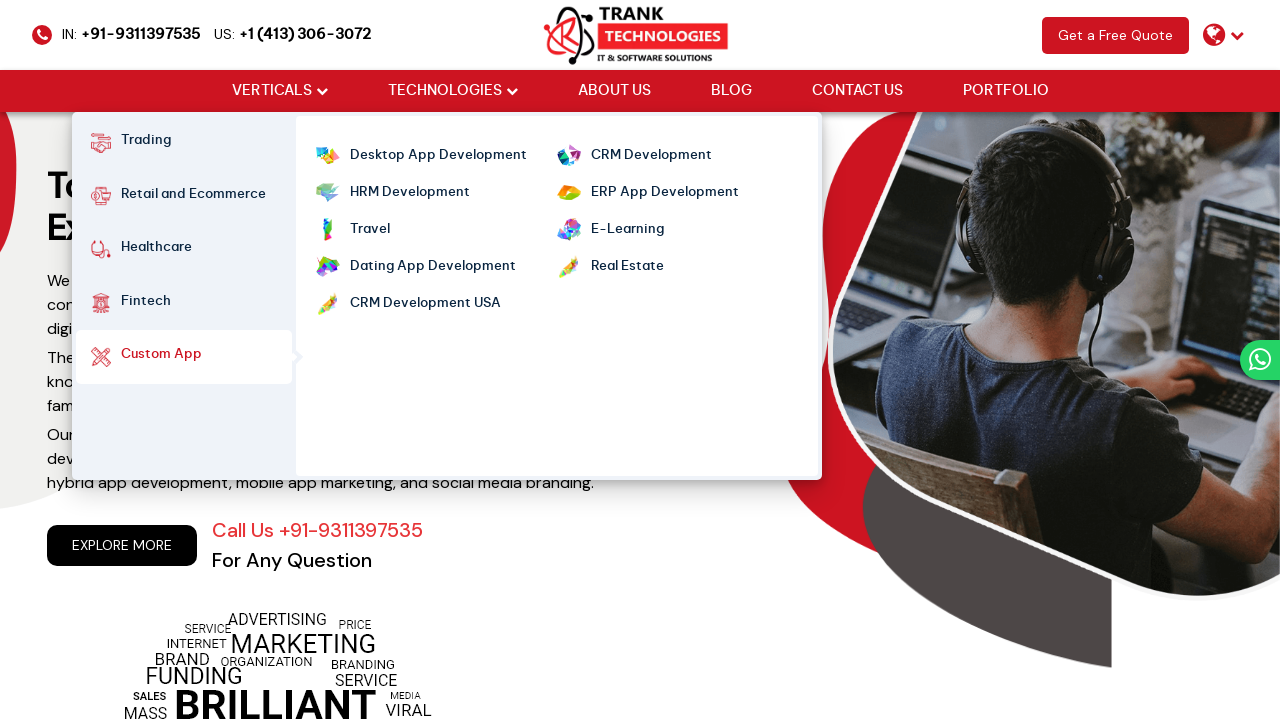